Tests multiple window handling by clicking a link that opens a new window, switching to the new window, and verifying the title changes from "Windows" to "New Window"

Starting URL: https://practice.cydeo.com/windows

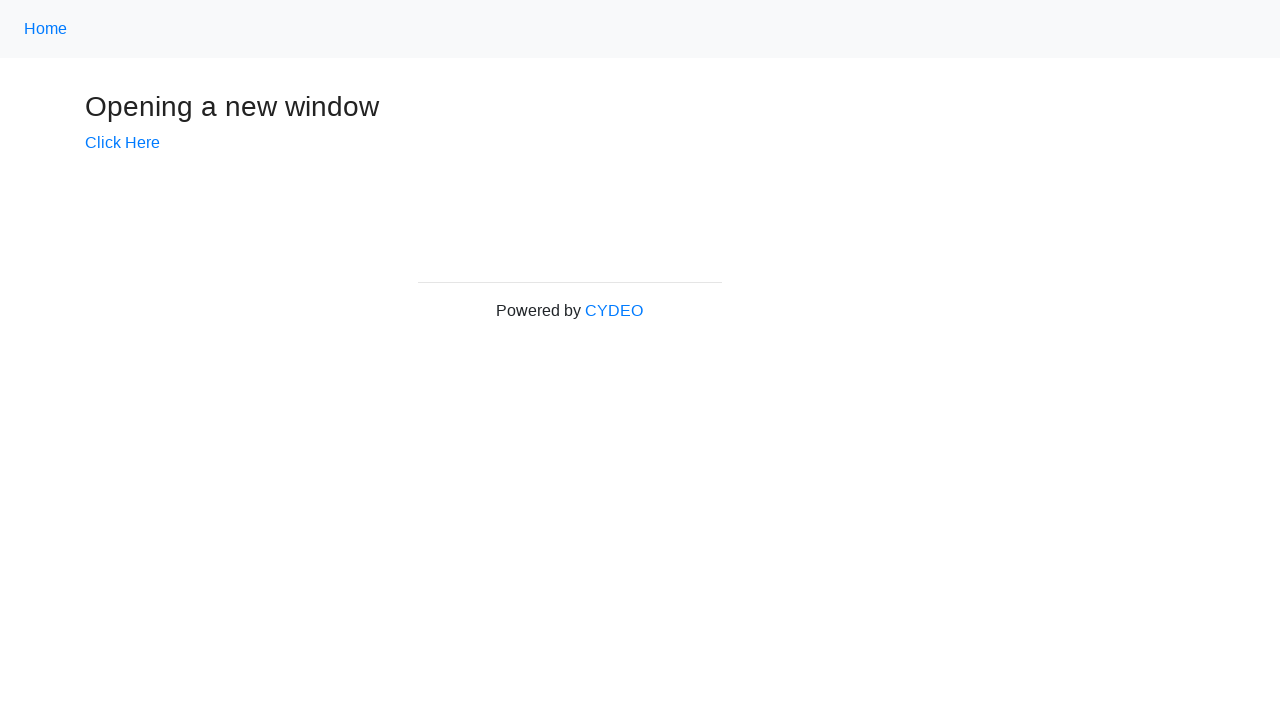

Verified initial page title is 'Windows'
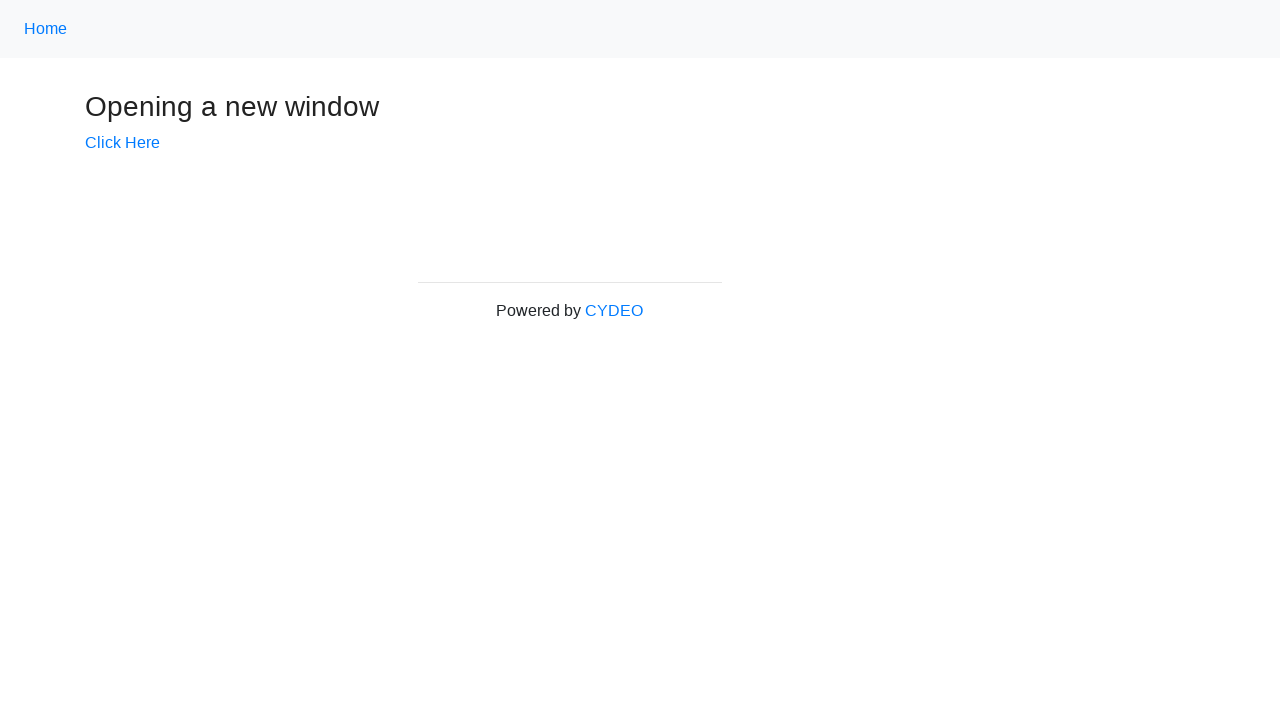

Clicked 'Click Here' link to open new window at (122, 143) on text=Click Here
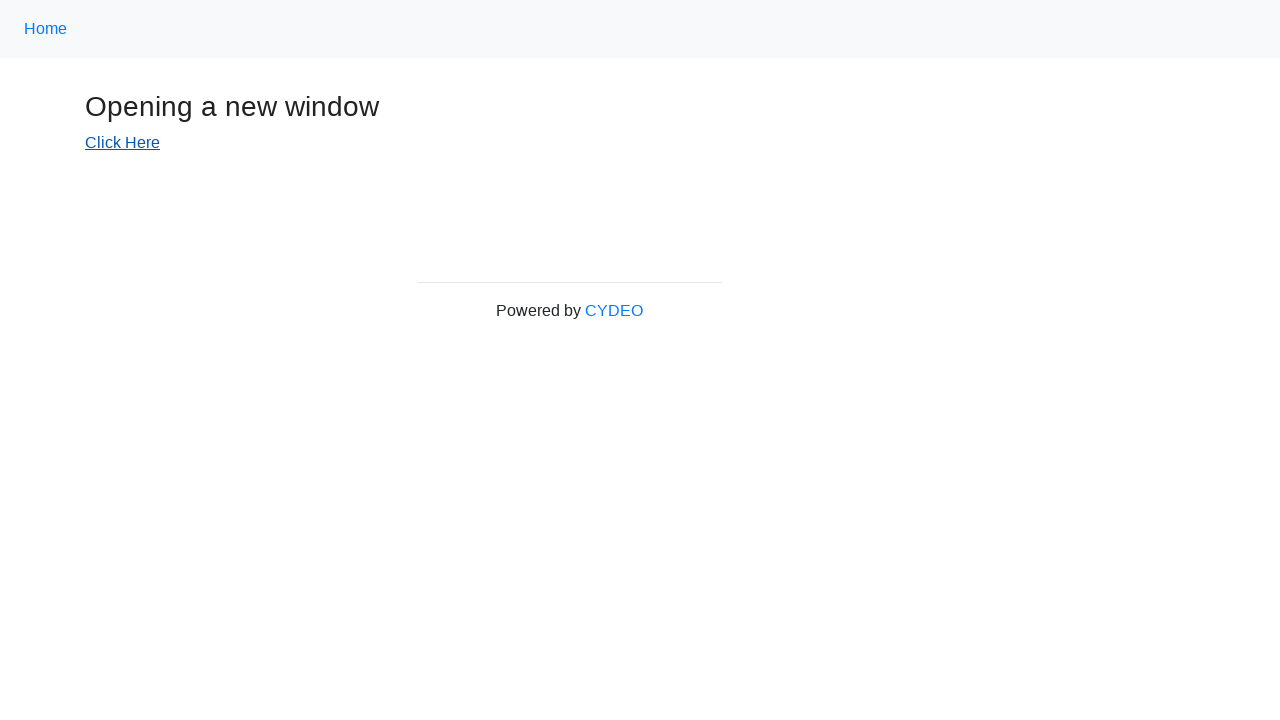

Clicked 'Click Here' link again and captured new window at (122, 143) on text=Click Here
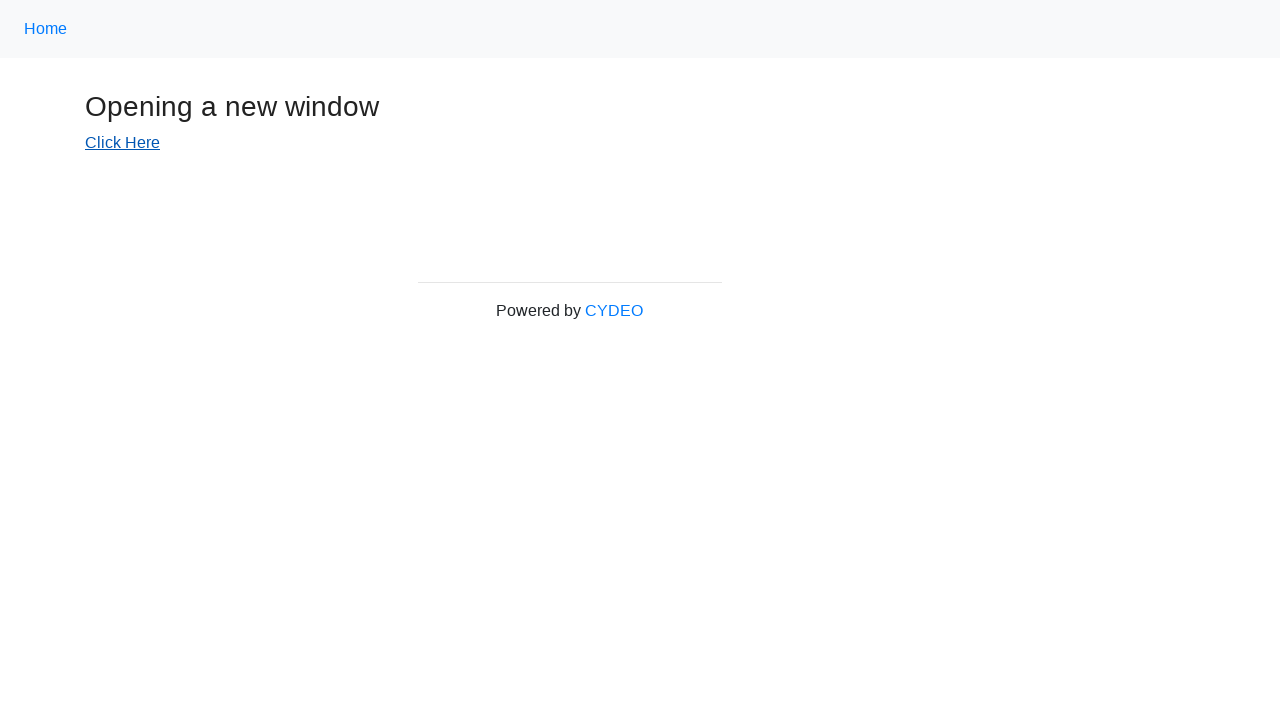

New window object obtained from context
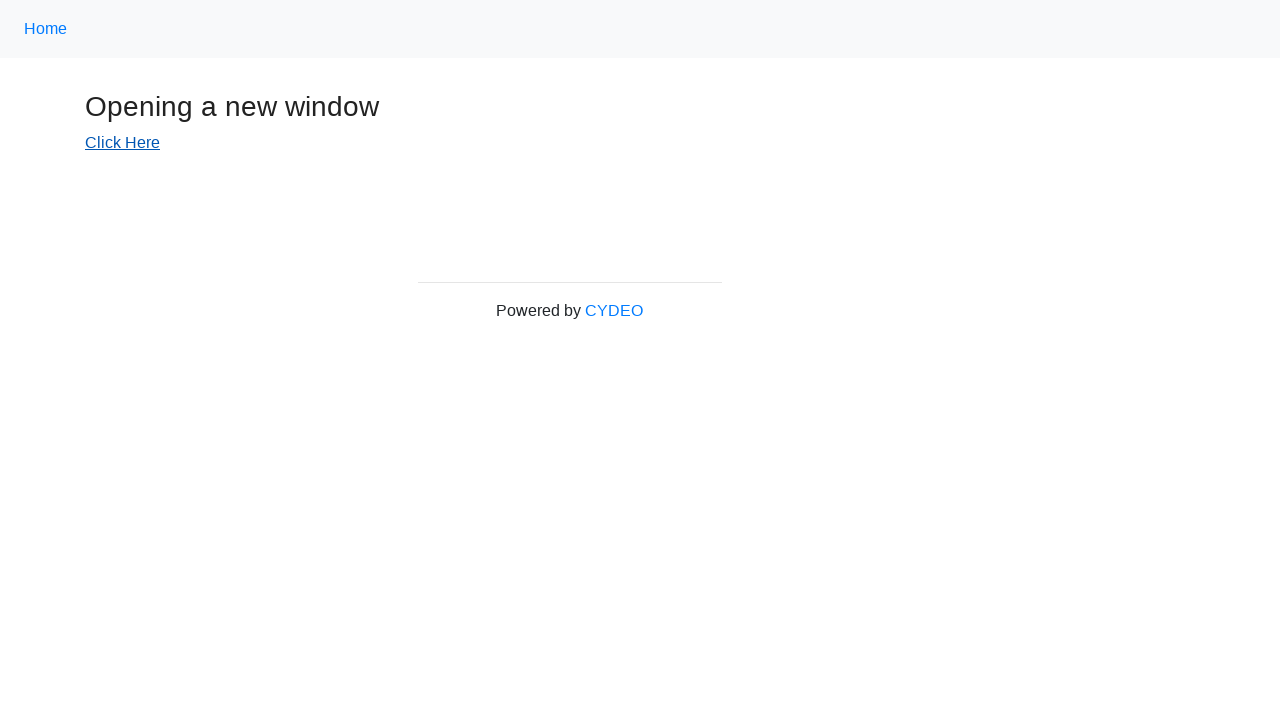

New window finished loading
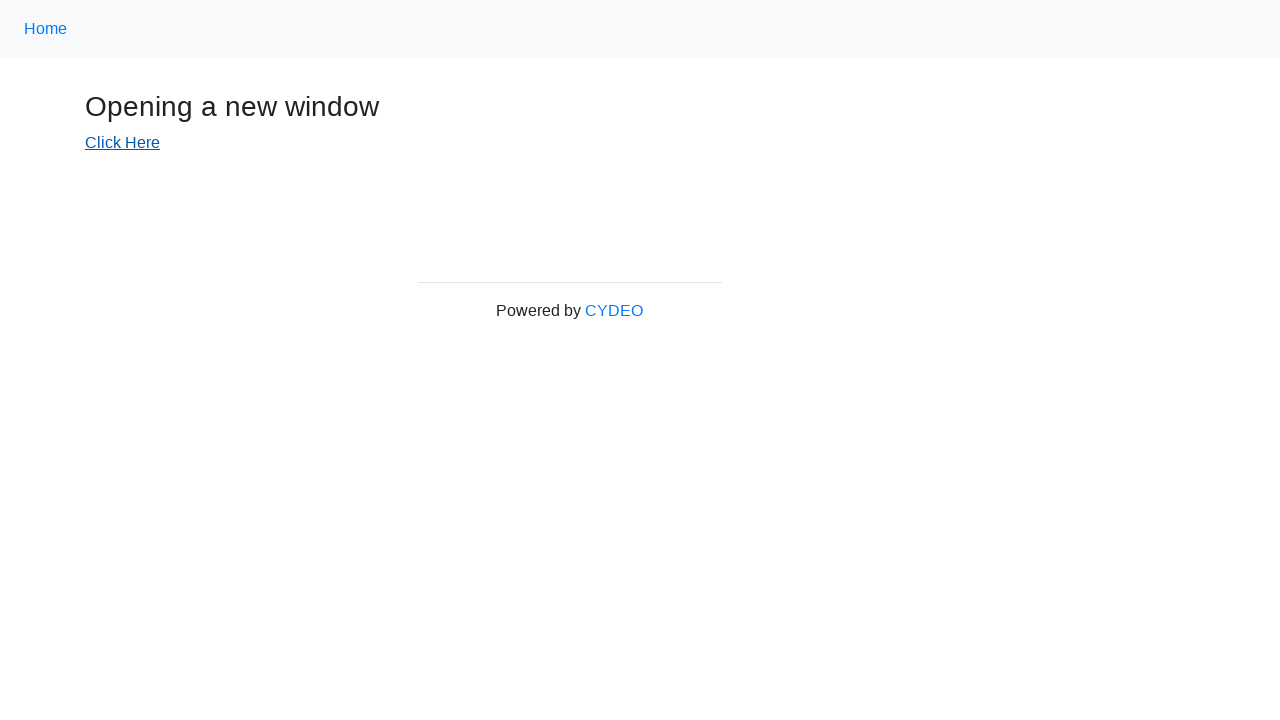

Verified new window title is 'New Window'
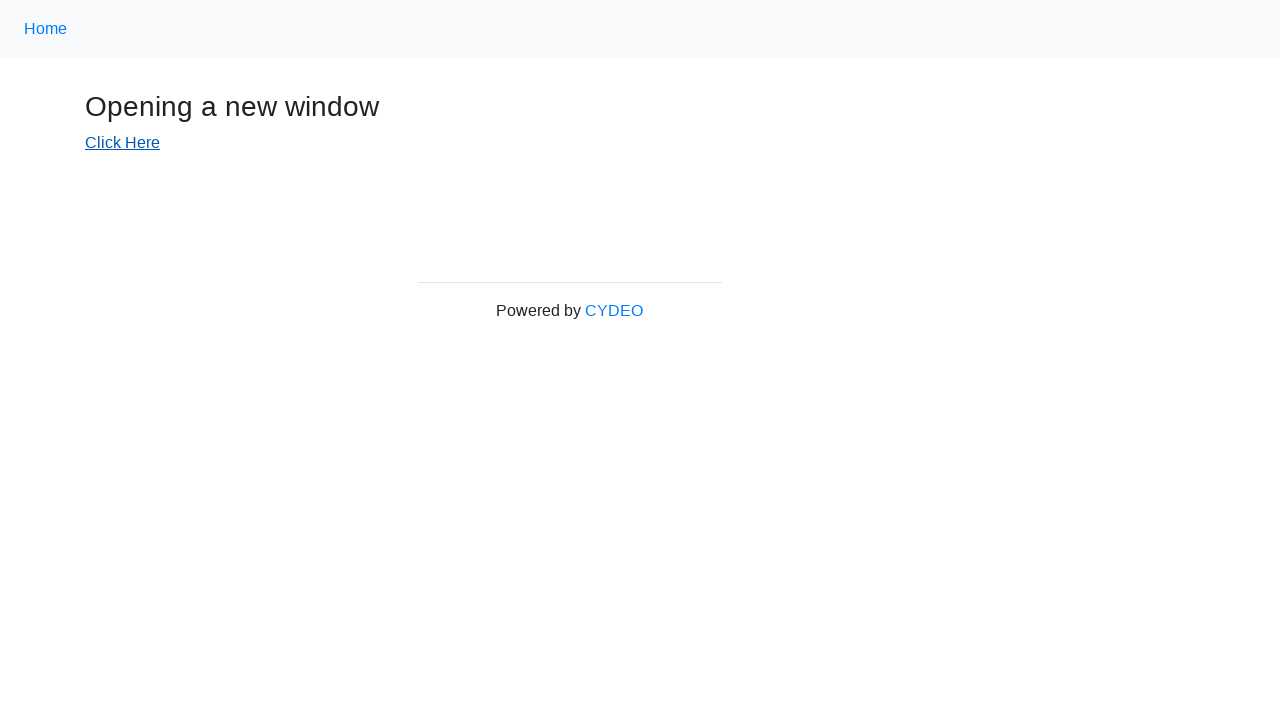

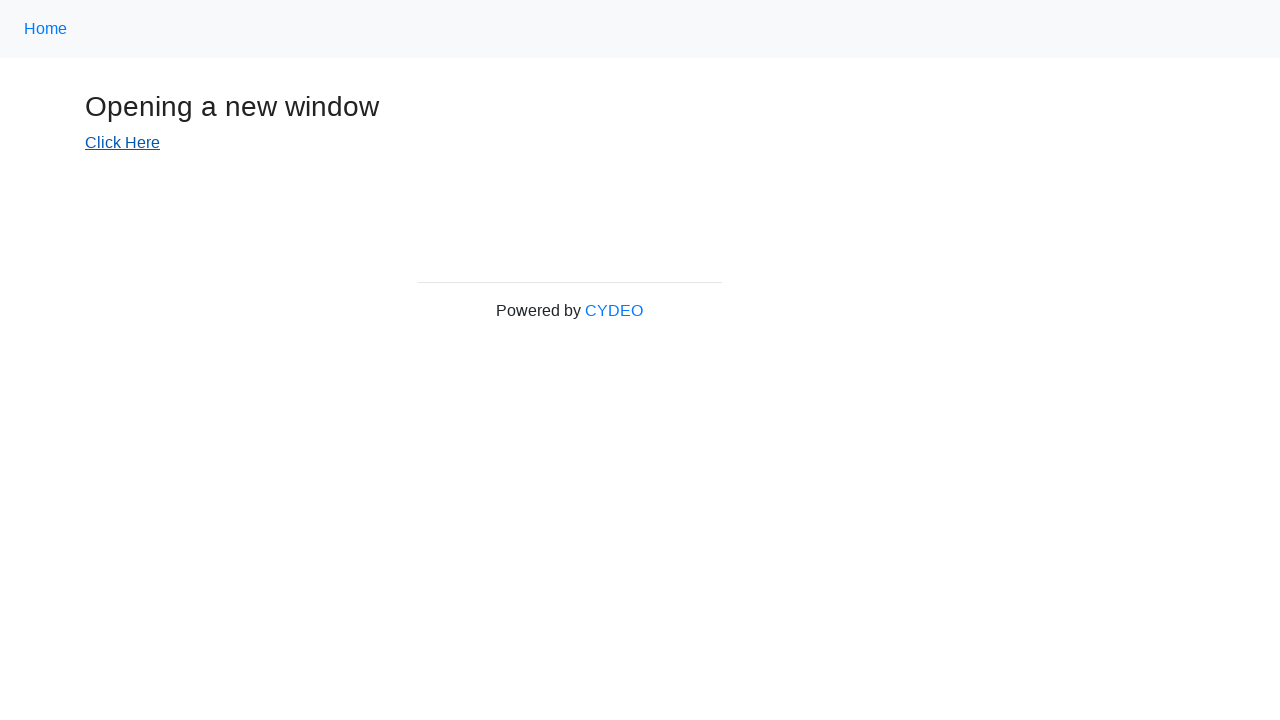